Tests clicking on the A/B Testing link using Actions class

Starting URL: https://the-internet.herokuapp.com/

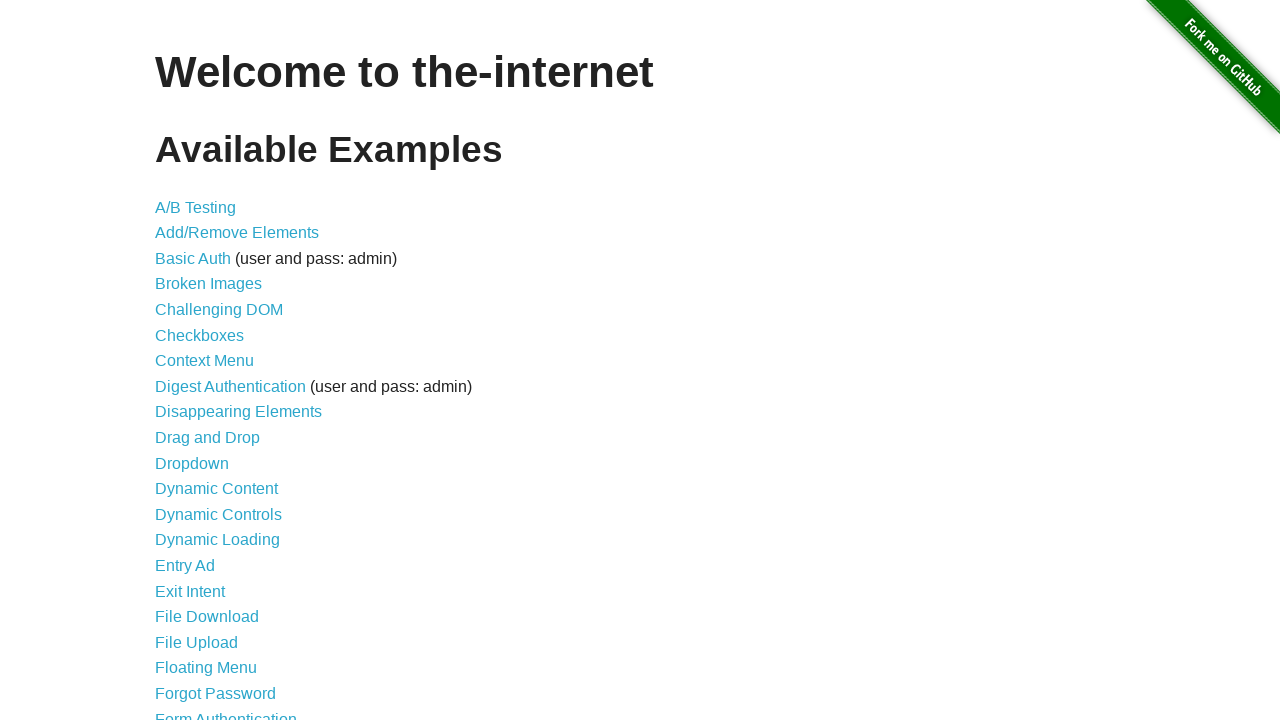

Clicked on A/B Testing link at (196, 207) on text=A/B Testing
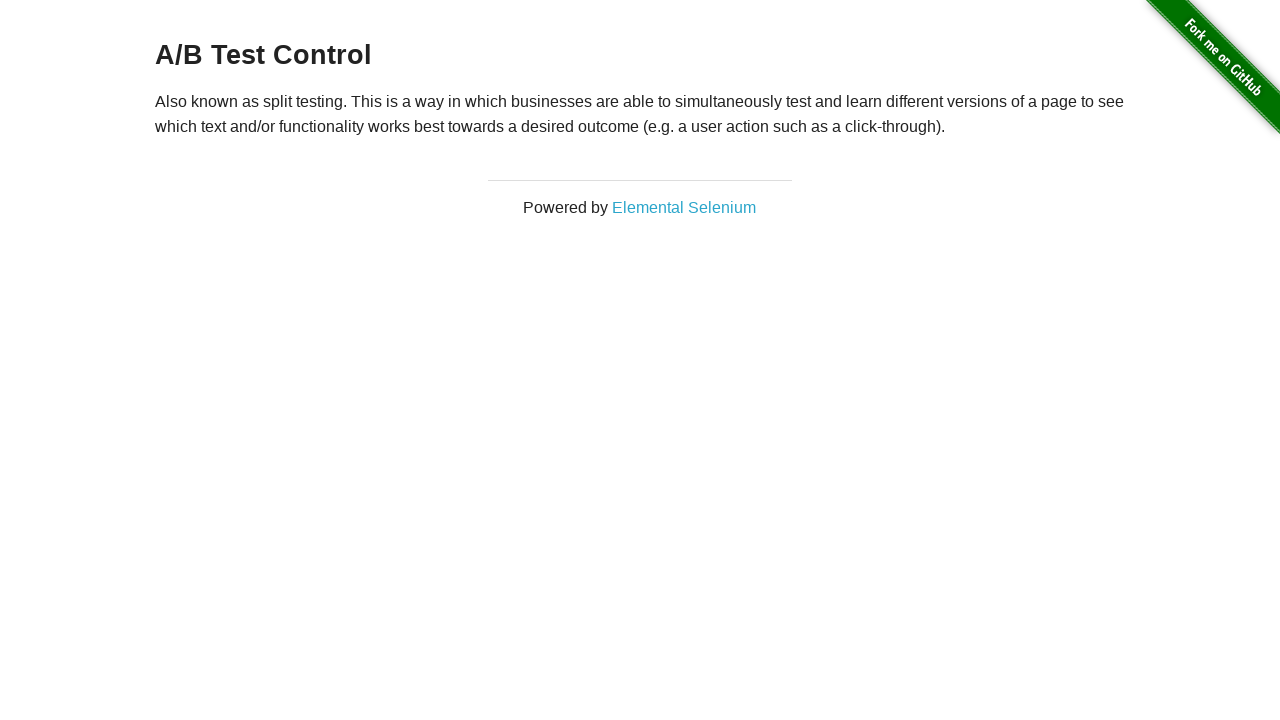

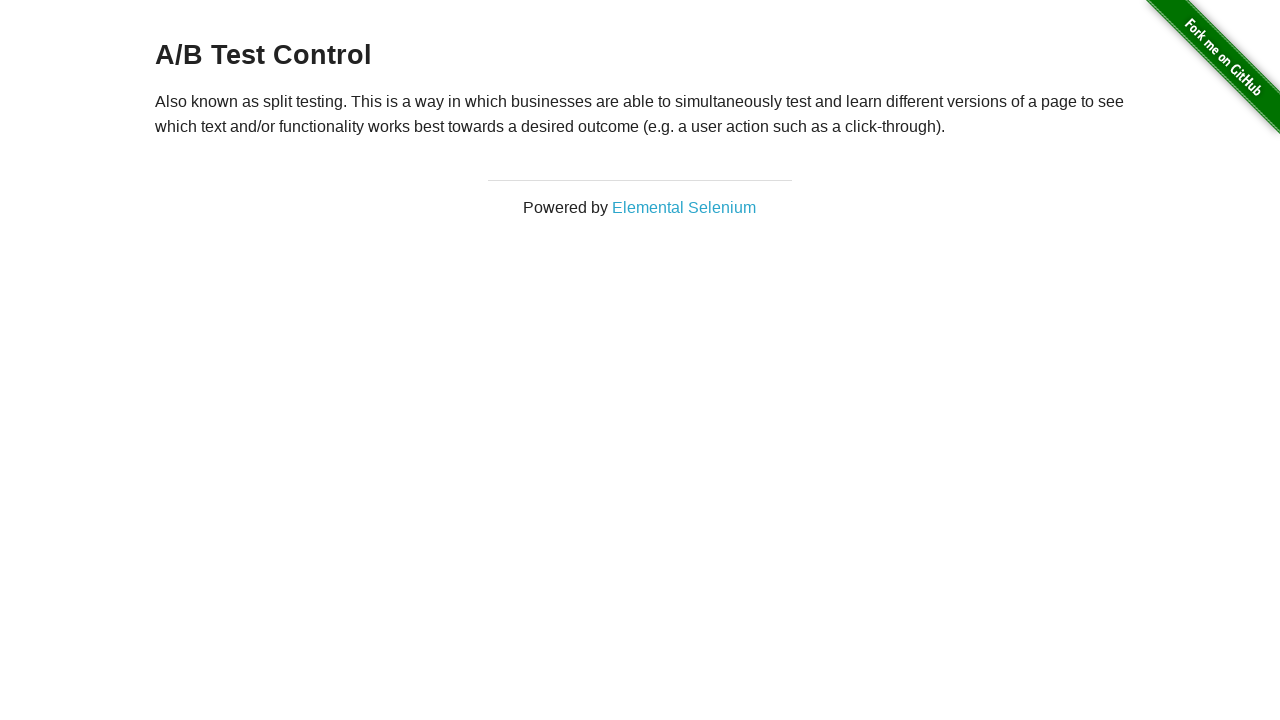